Tests the Netflix demo state of a solar report web application by verifying the address input field, demo status text, countdown timer, and generate button functionality.

Starting URL: https://sunspire-web-app.vercel.app/?company=Netflix&demo=1

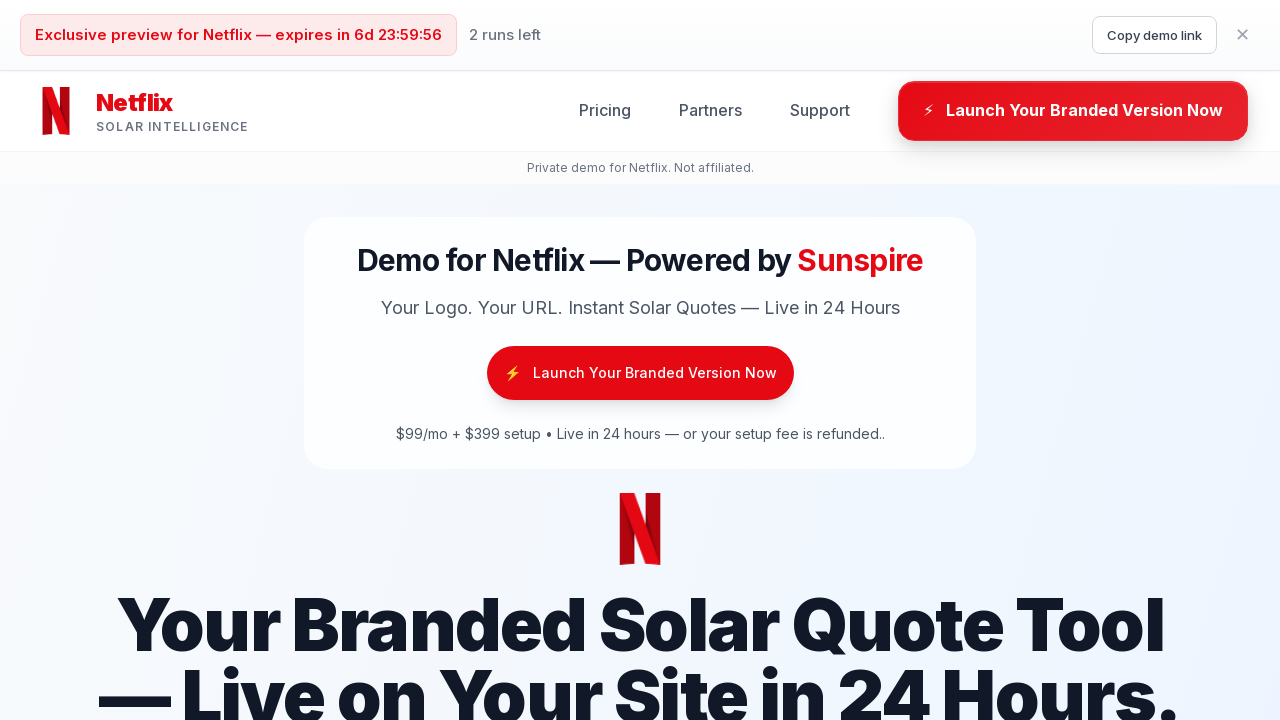

Waited for page to fully load with networkidle state
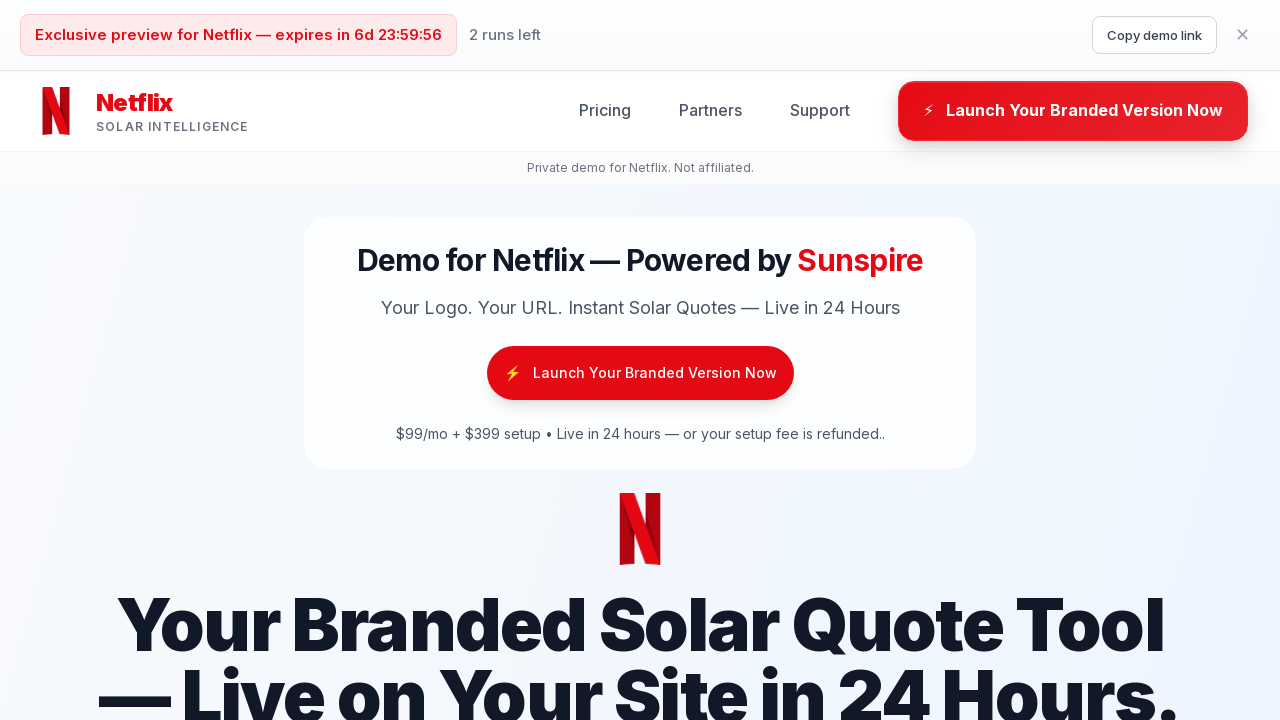

Address input field is visible
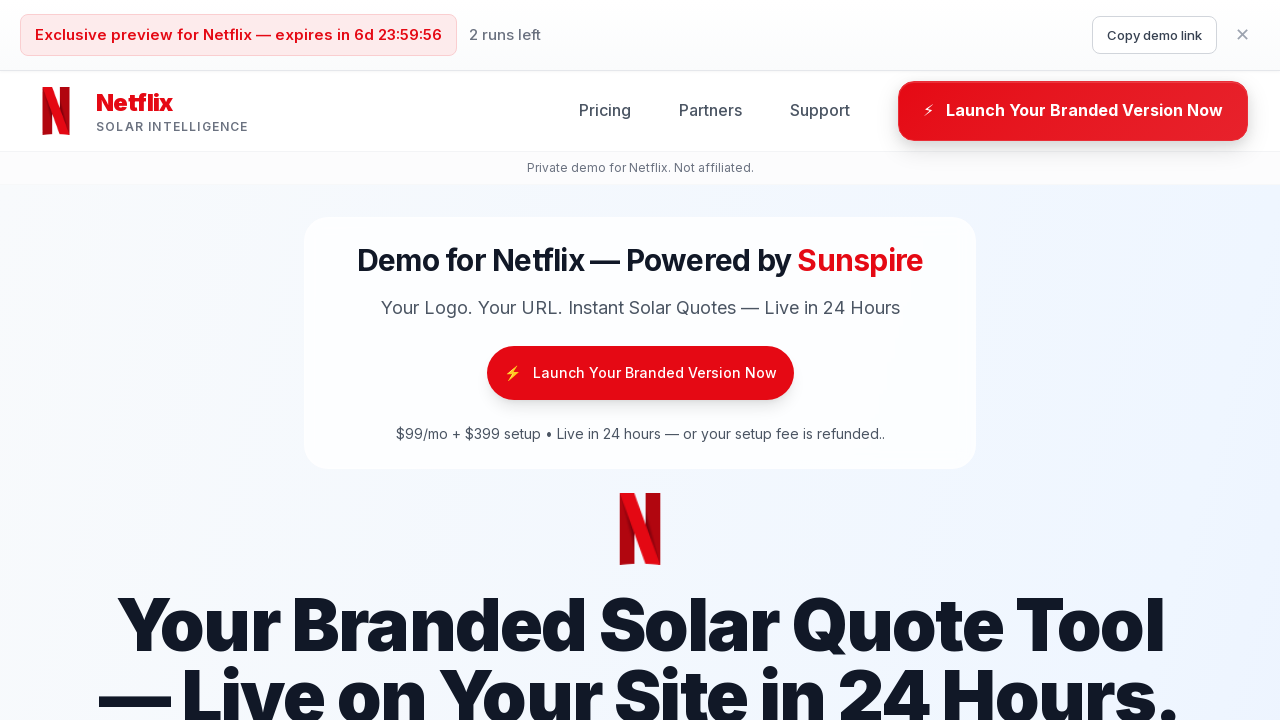

Demo status text 'Preview:' is visible
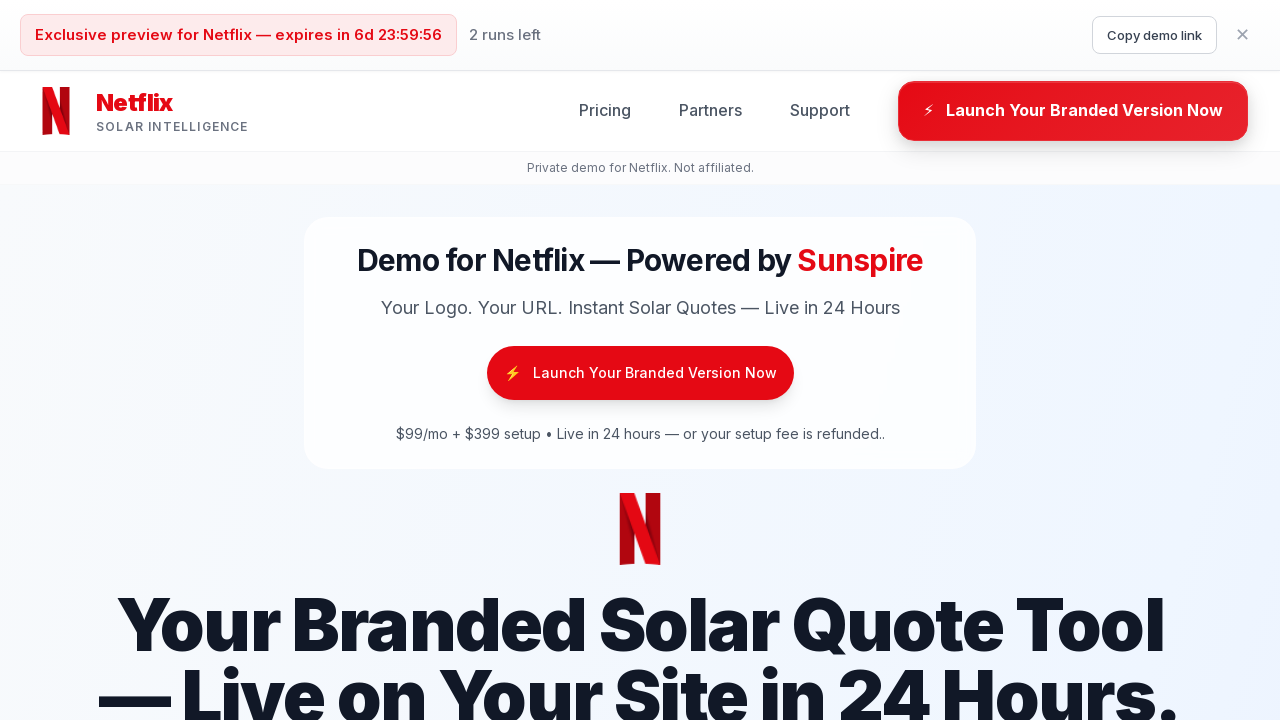

Countdown timer 'Expires in' is visible
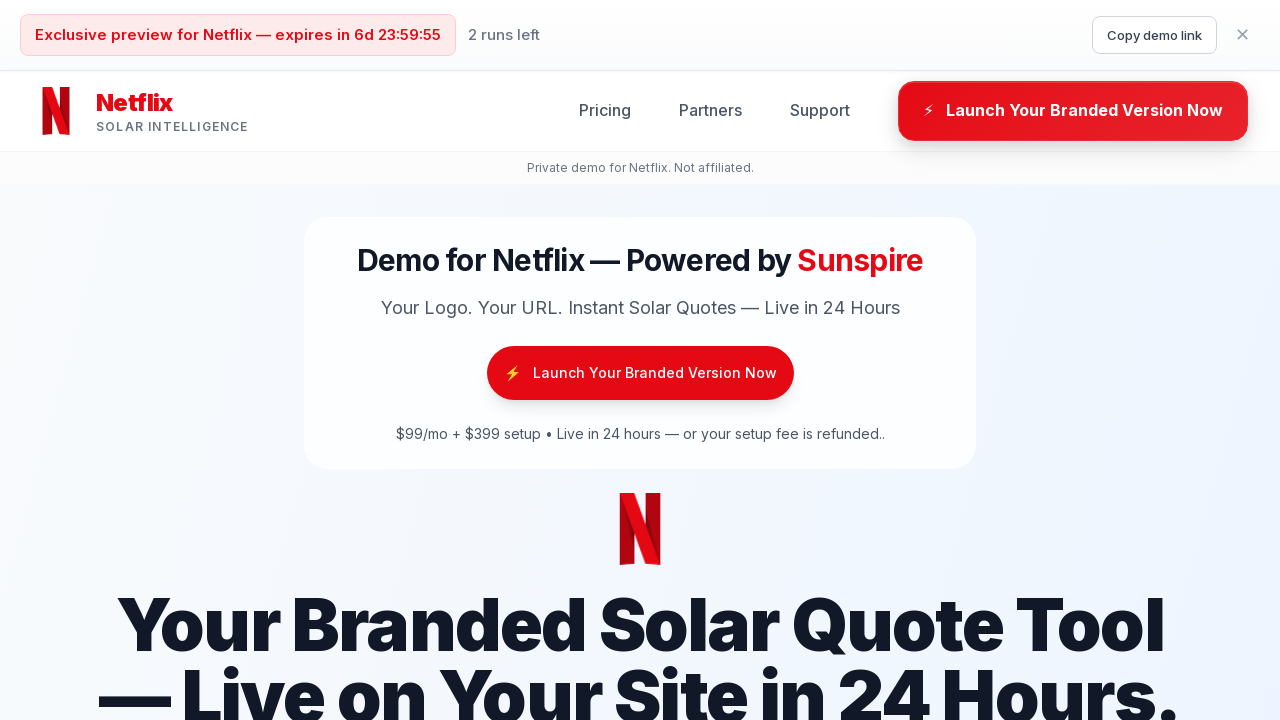

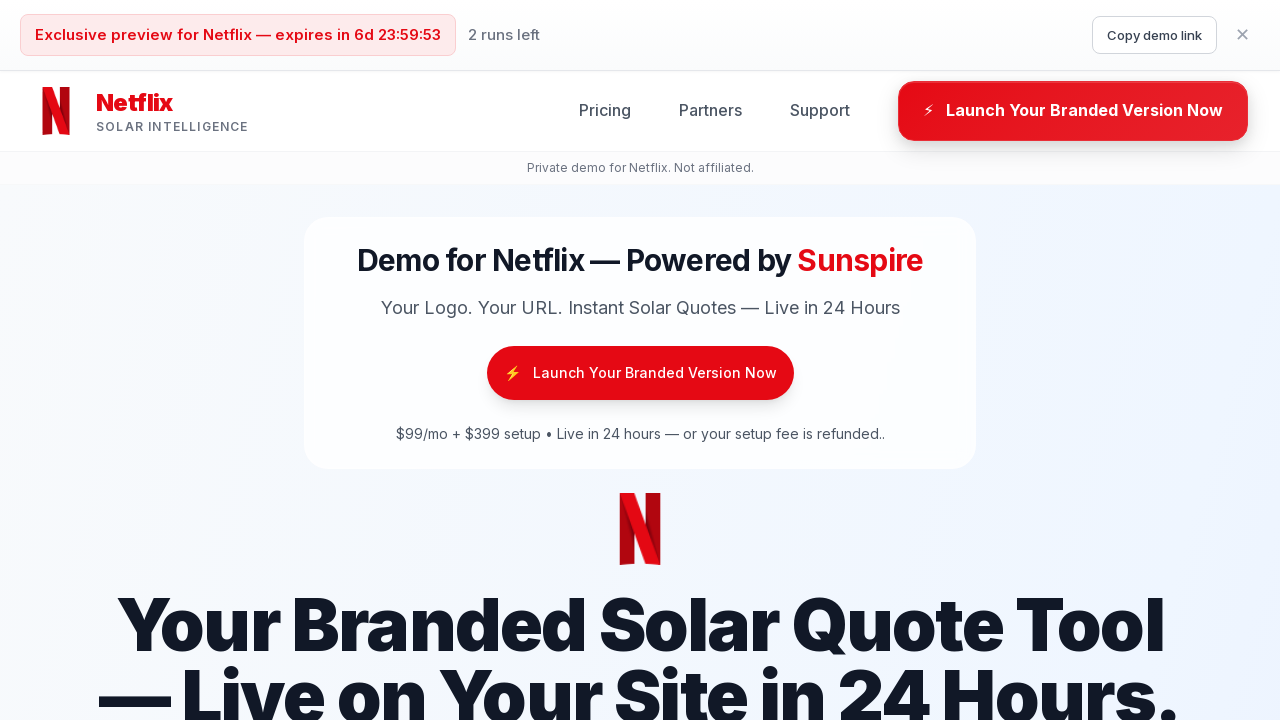